Clicks on the native select dropdown element

Starting URL: https://demoqa.com/select-menu

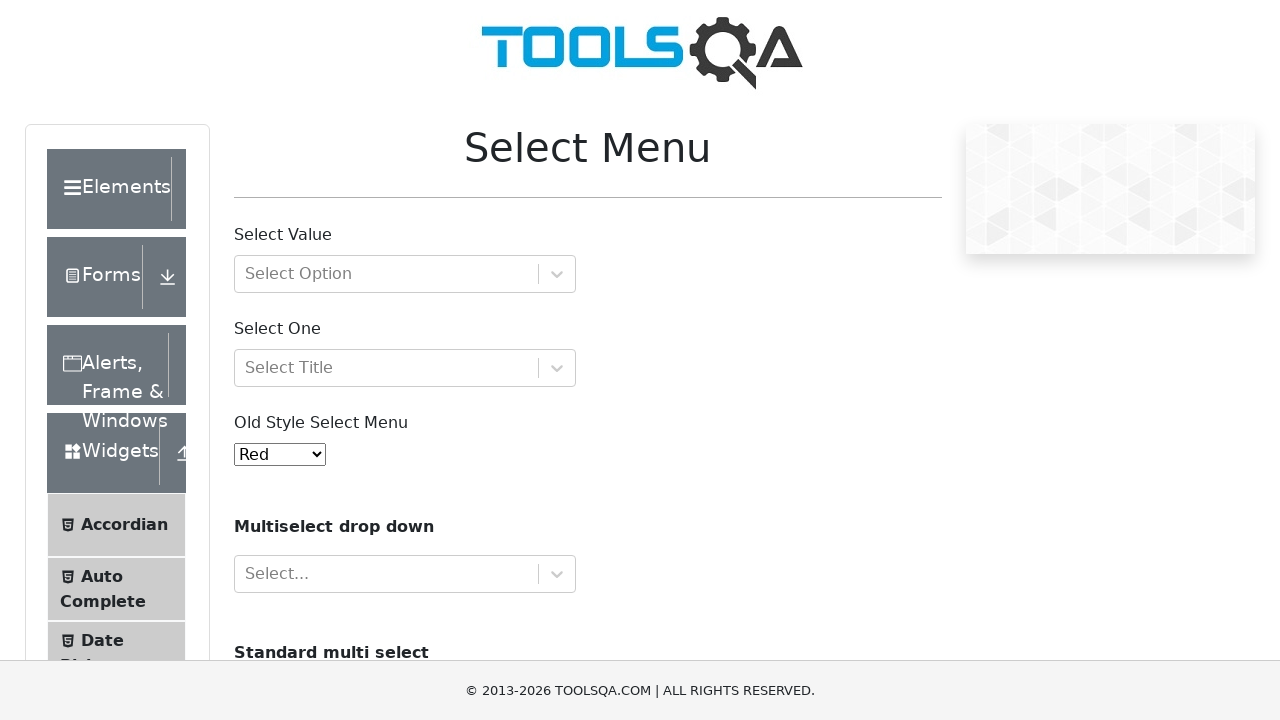

Waited for native select dropdown element to be attached
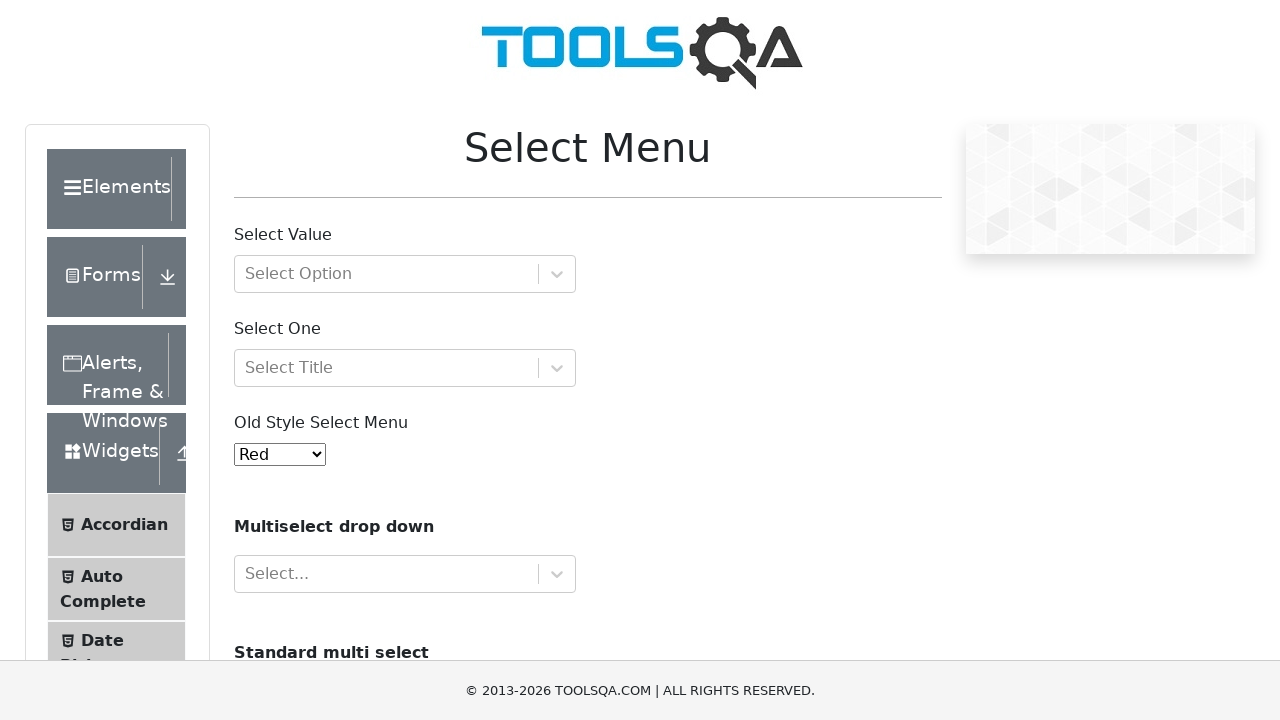

Clicked on the native select dropdown element at (280, 454) on #oldSelectMenu
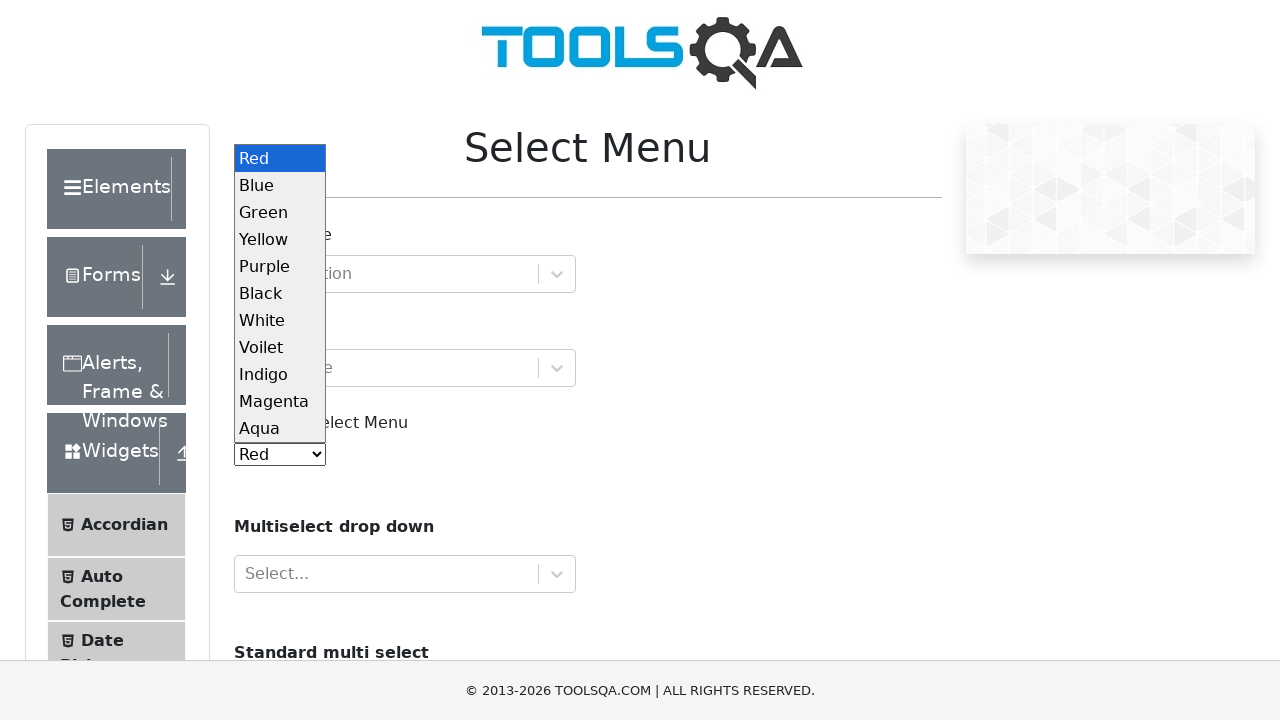

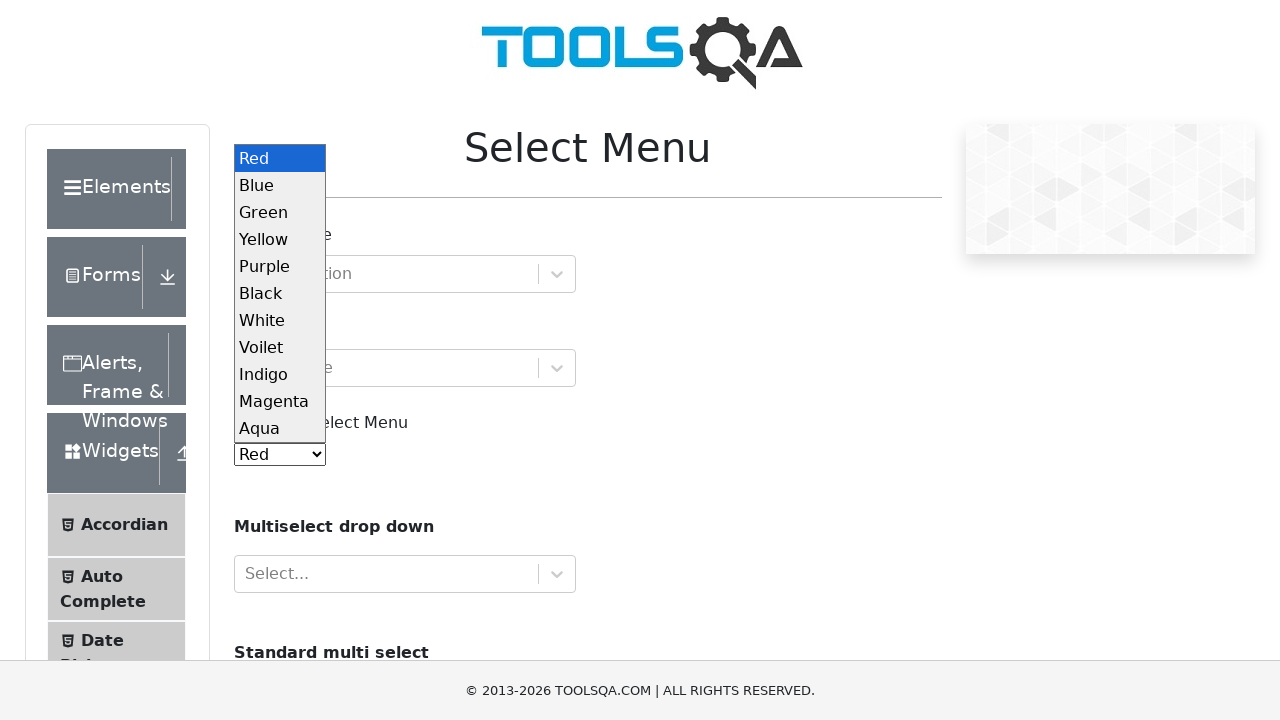